Tests drag and drop functionality on jQuery UI's droppable demo page by dragging an element to a target drop zone and then dragging it by offset coordinates

Starting URL: https://jqueryui.com/droppable/

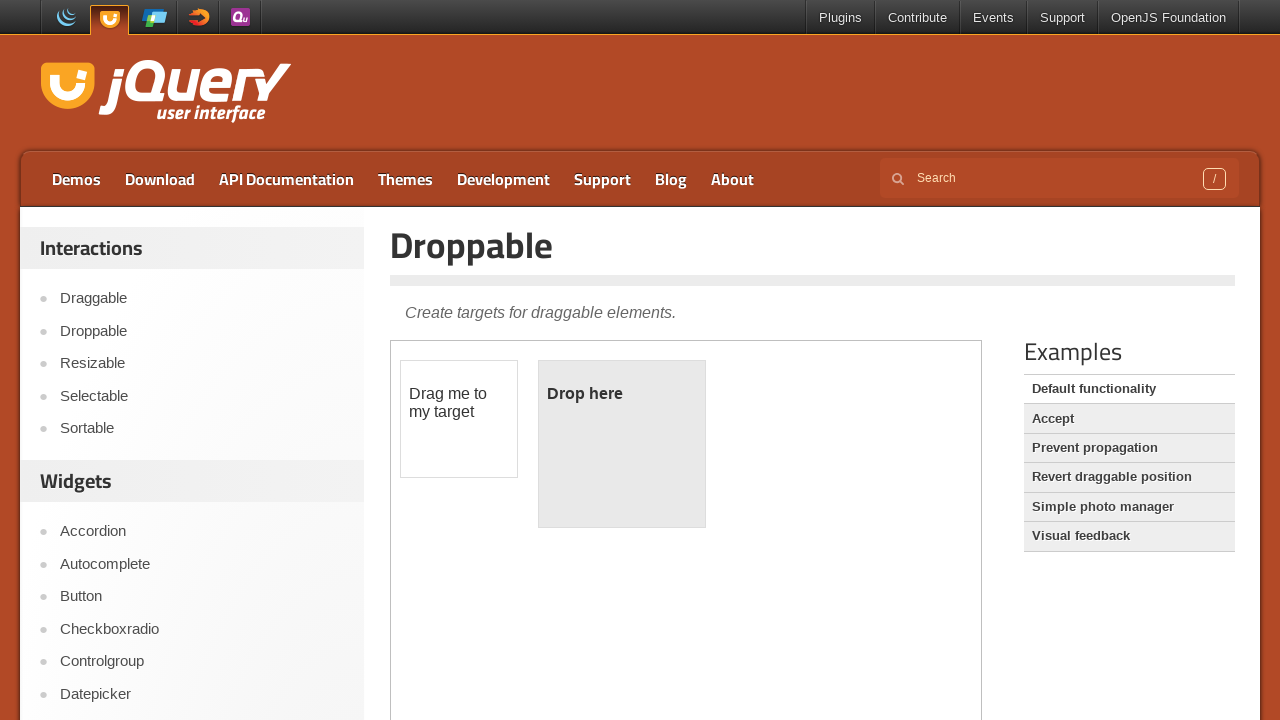

Located iframe containing drag and drop demo
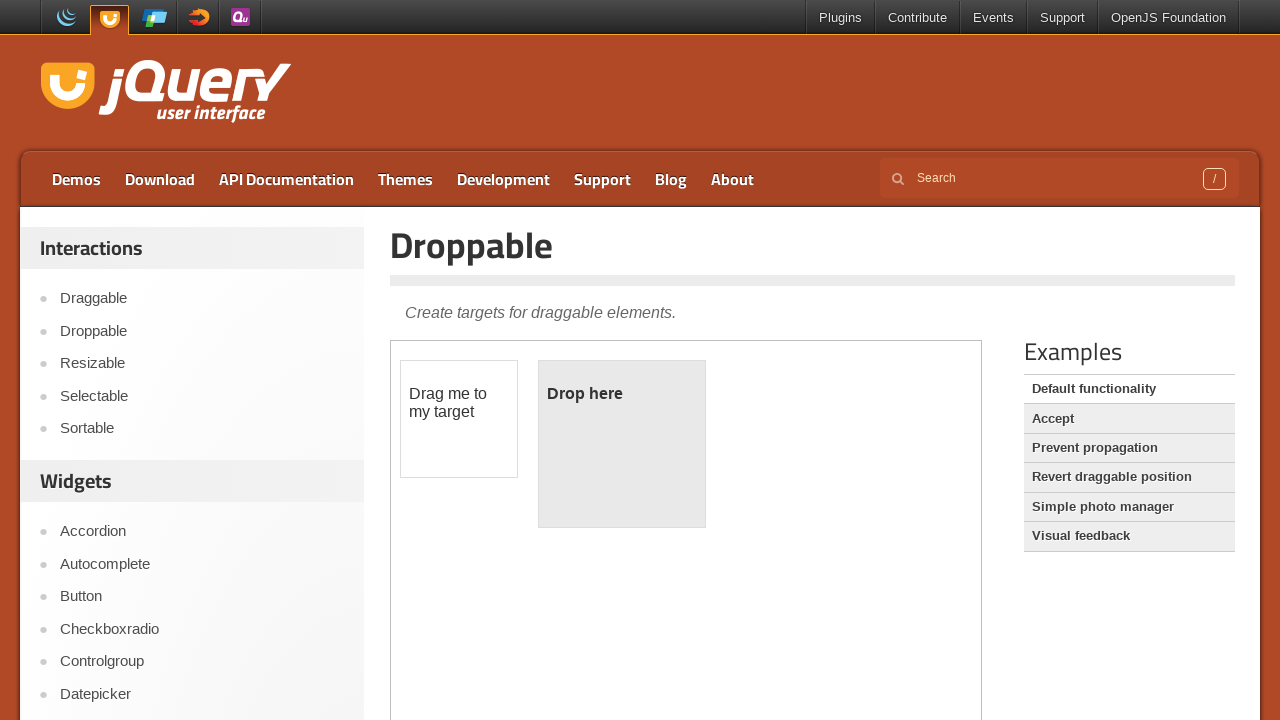

Located draggable source element
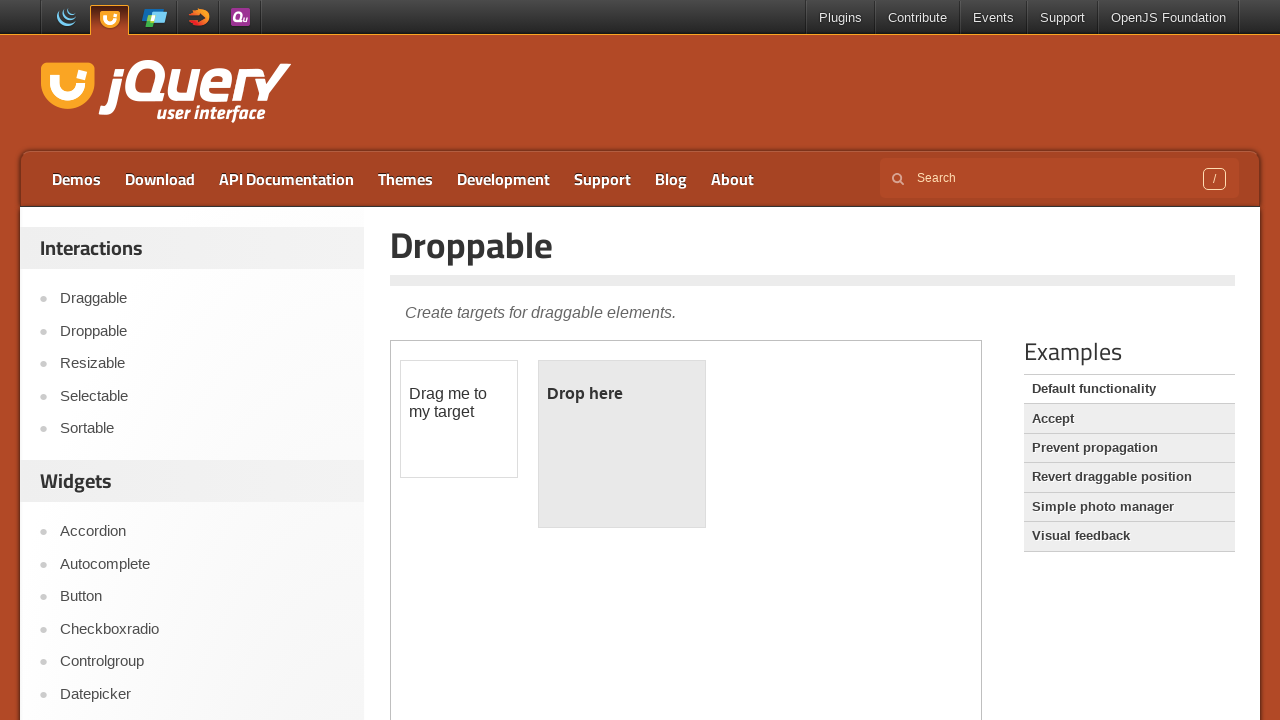

Located droppable target element
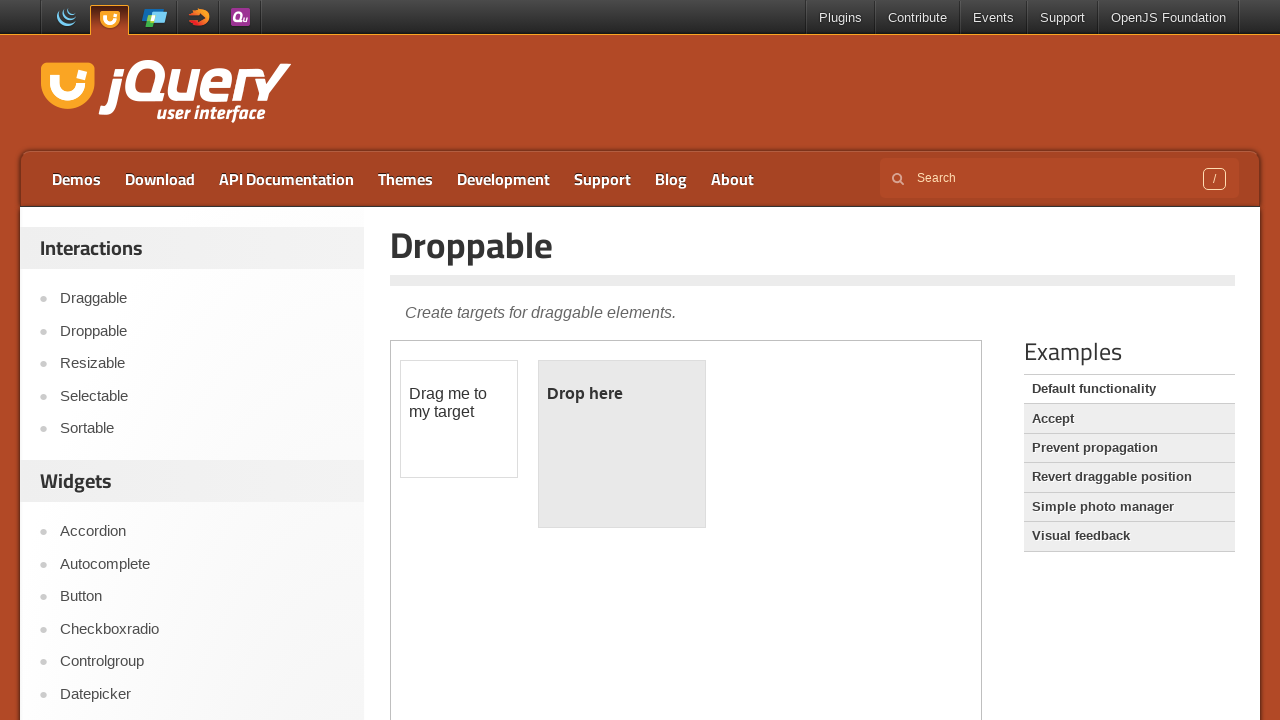

Dragged source element to target drop zone at (622, 444)
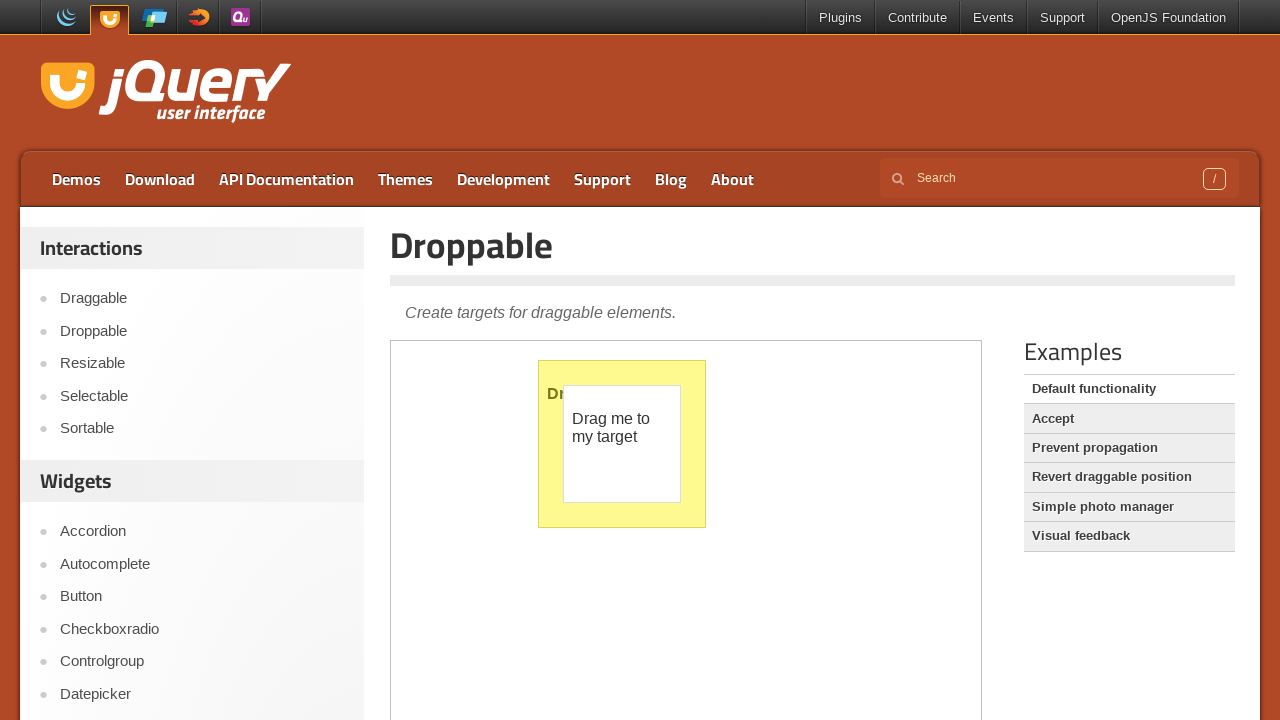

Waited 1000ms for drag and drop result to display
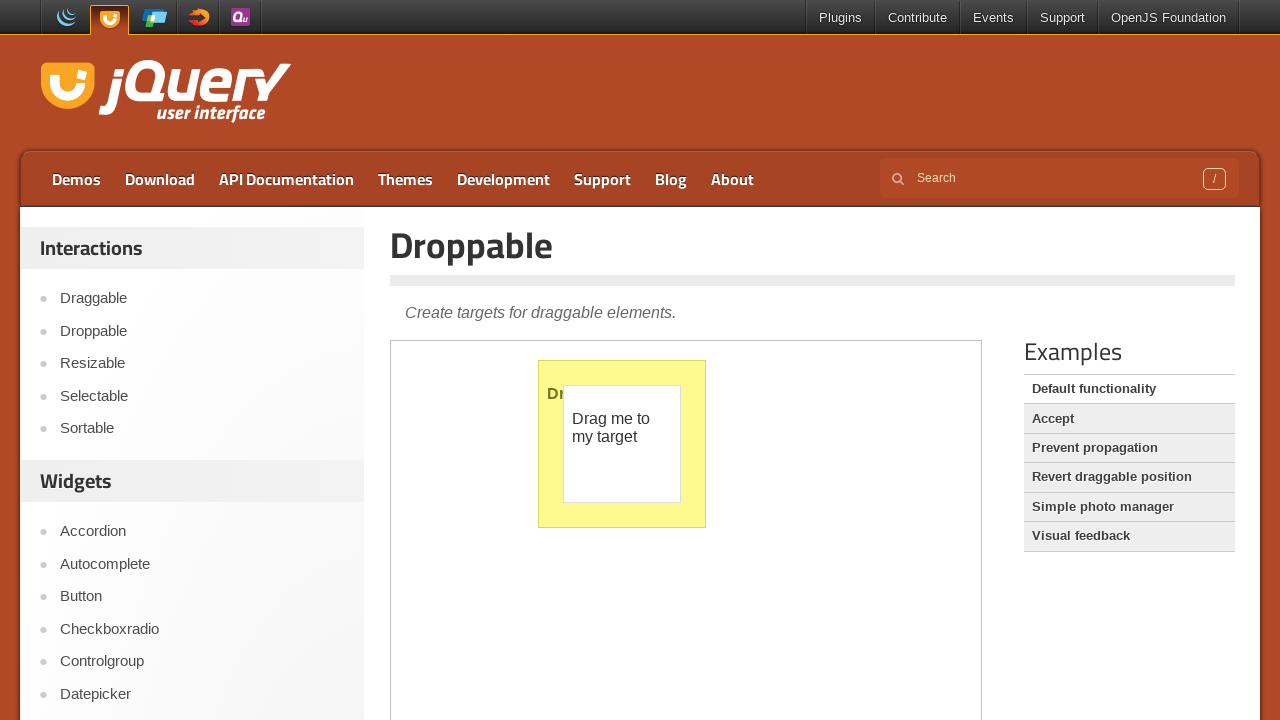

Retrieved bounding box of source element
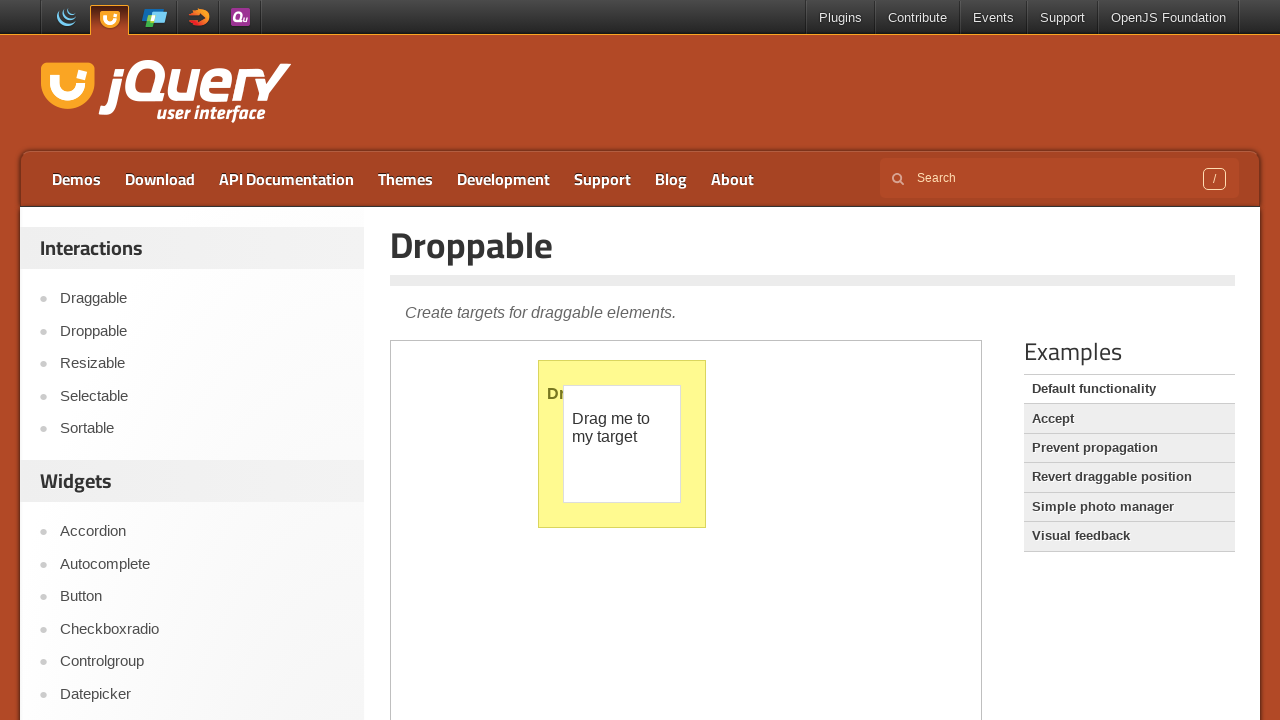

Located iframe element for mouse action calculations
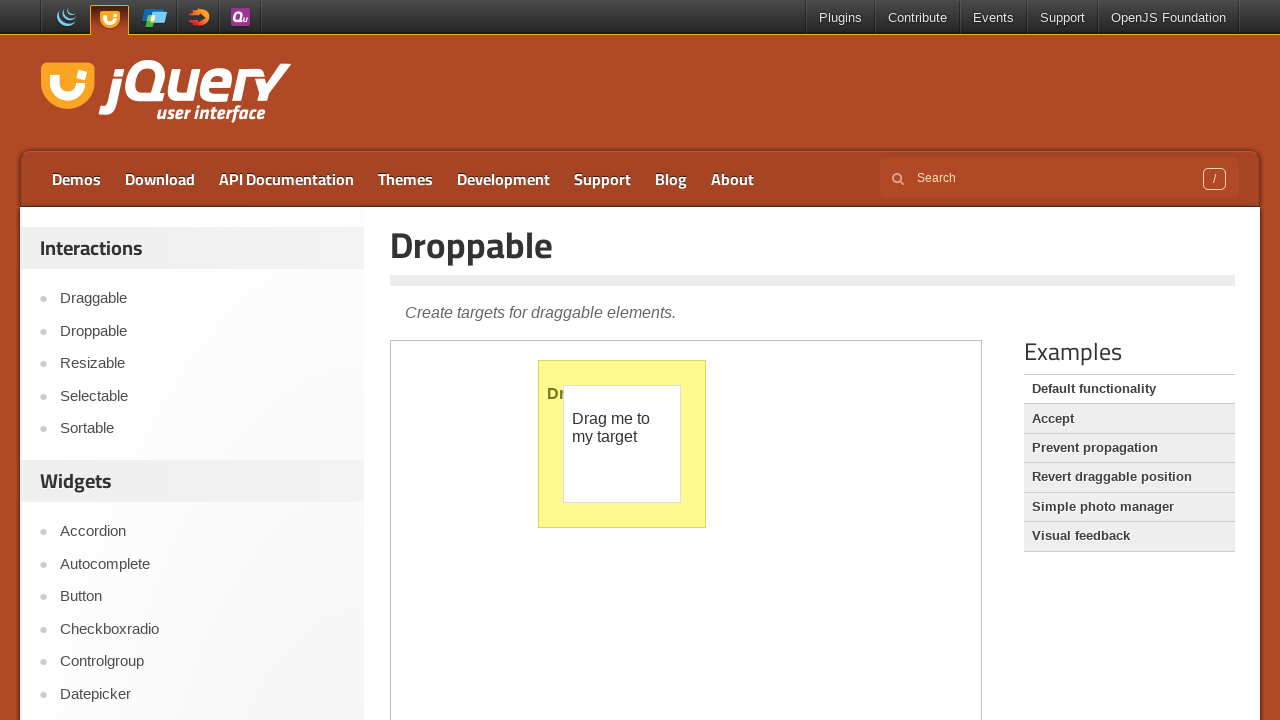

Retrieved bounding box of iframe element
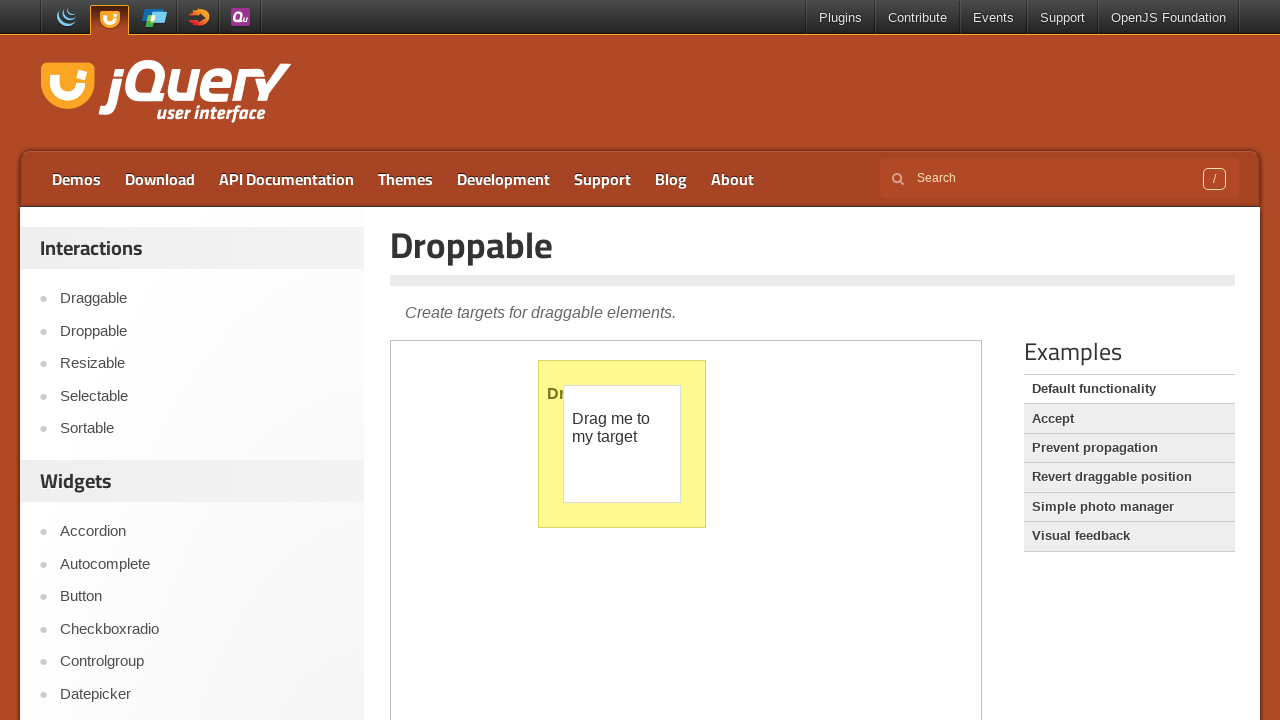

Calculated absolute position of source element center
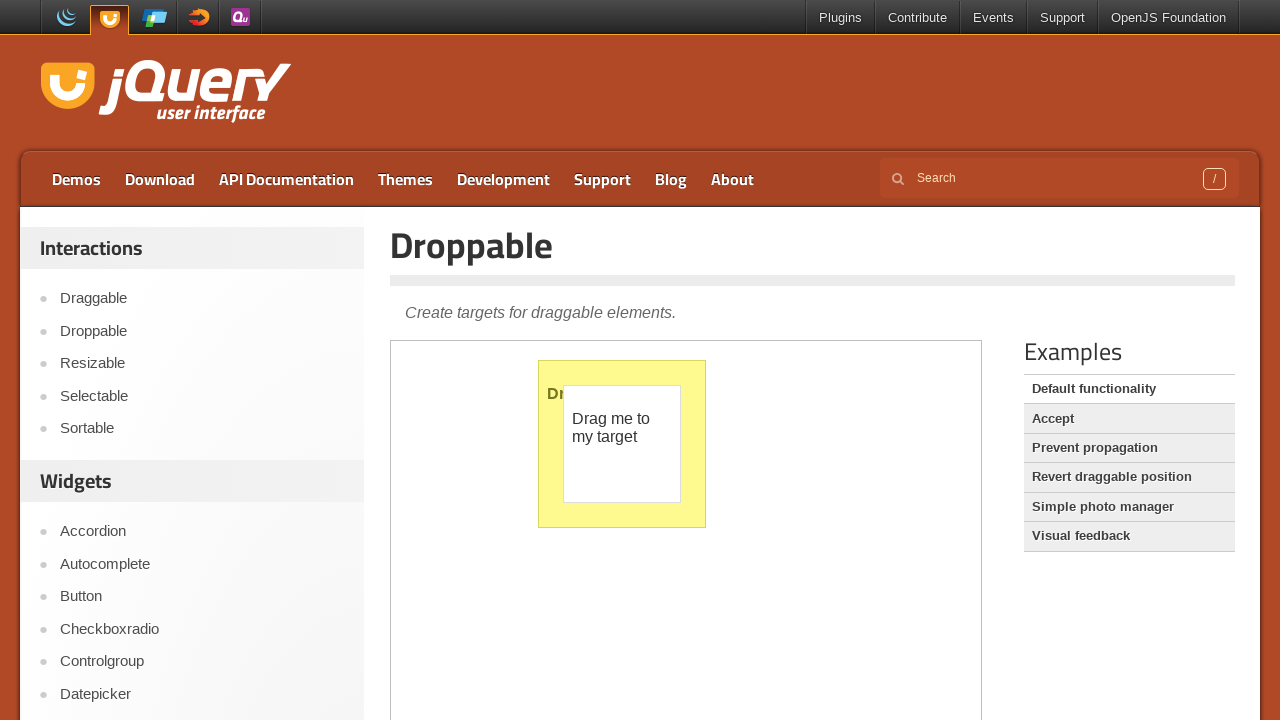

Moved mouse to source element center position at (1012, 784)
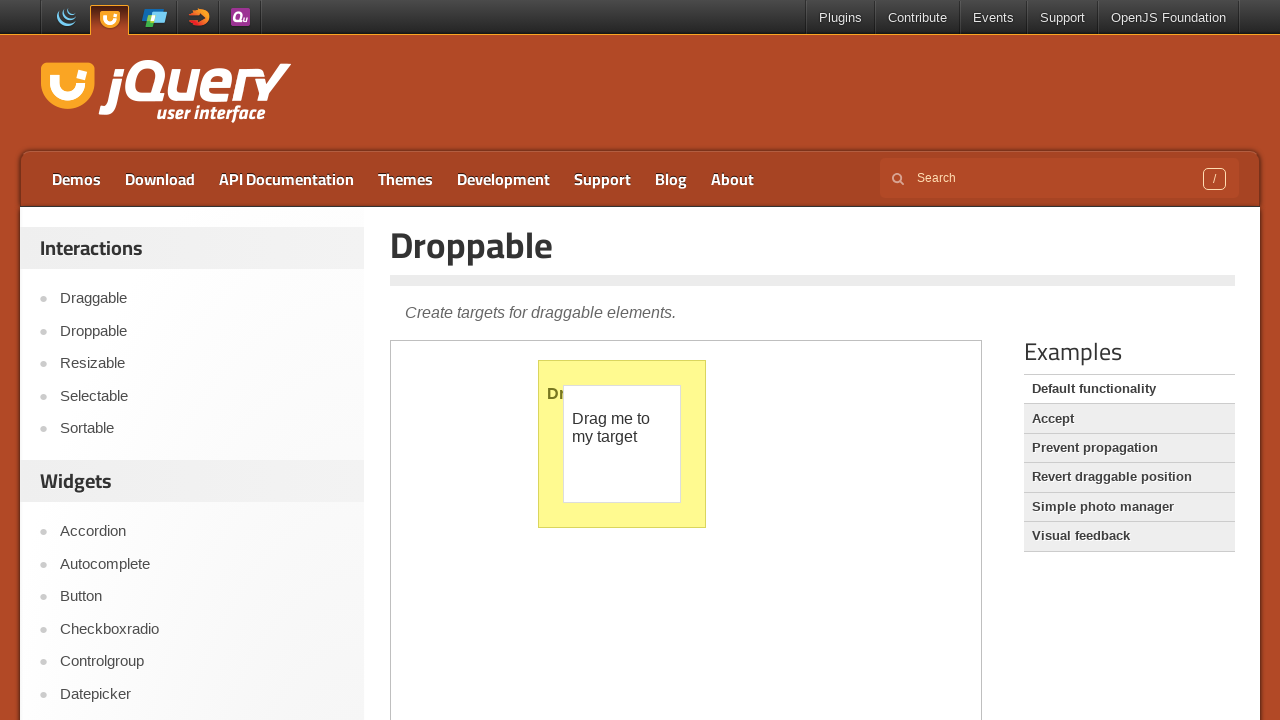

Pressed mouse button down at source position at (1012, 784)
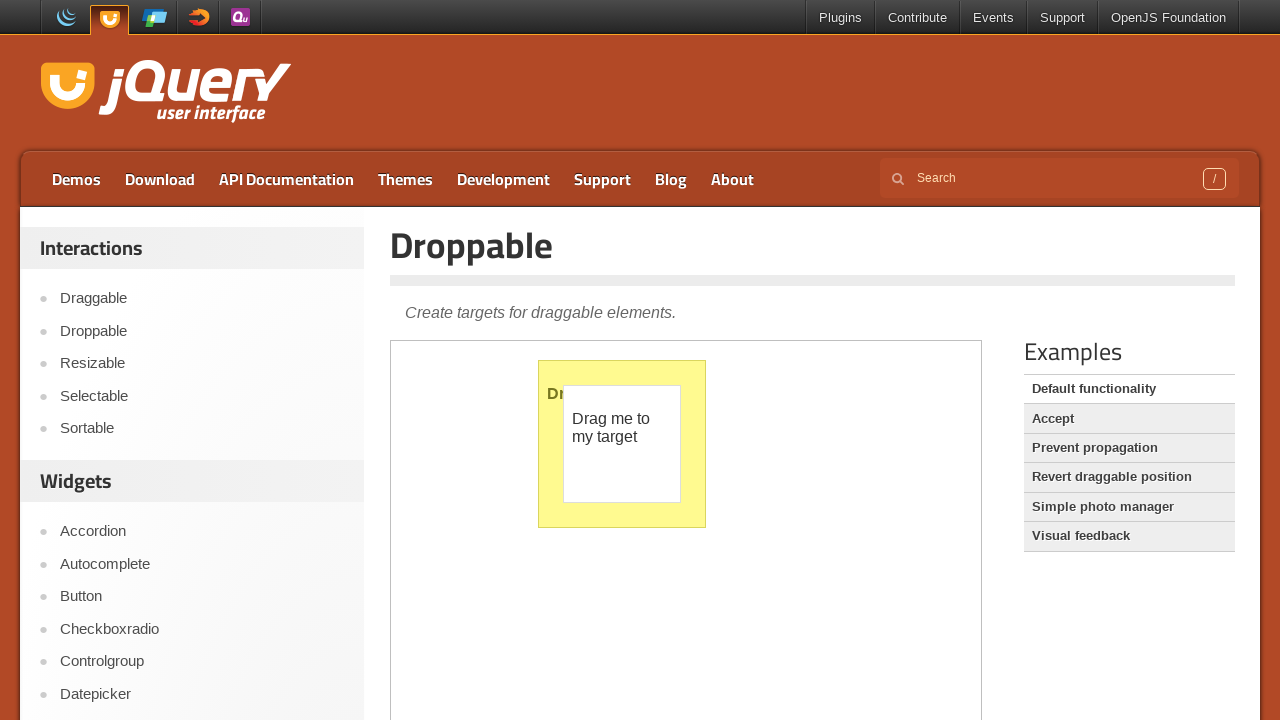

Dragged mouse 150px right and 50px down at (1162, 834)
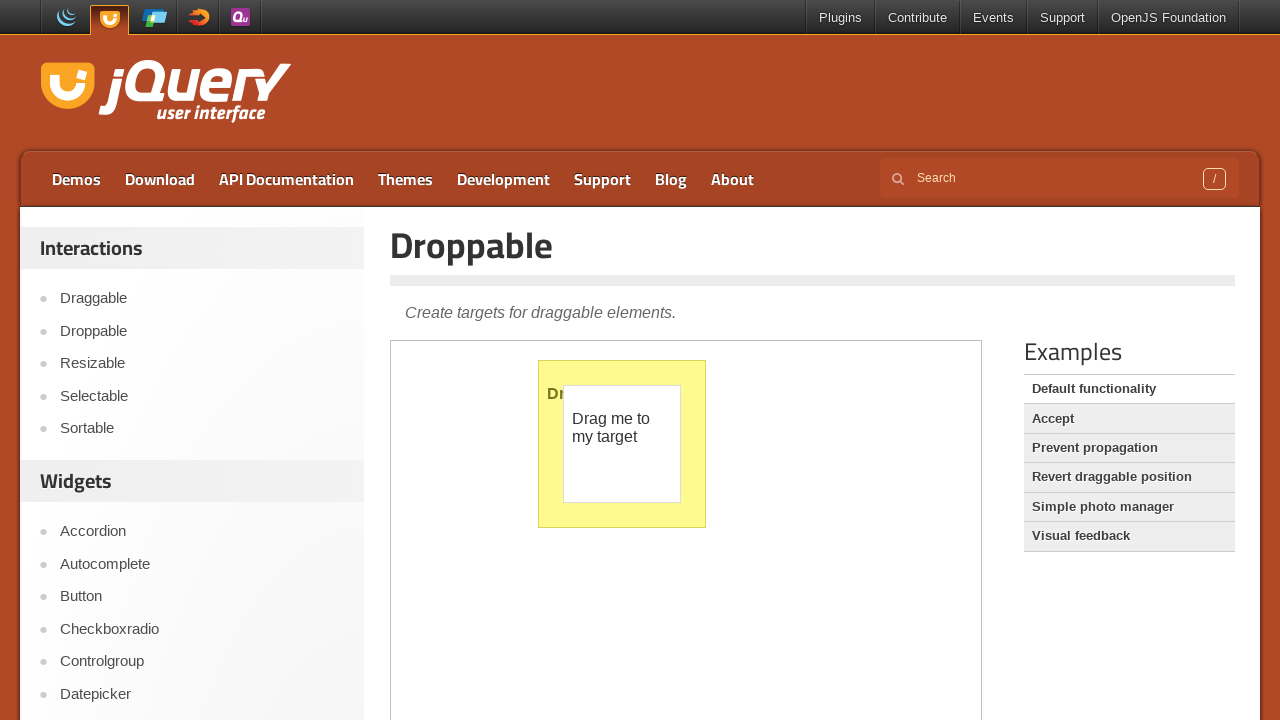

Released mouse button to complete drag by offset at (1162, 834)
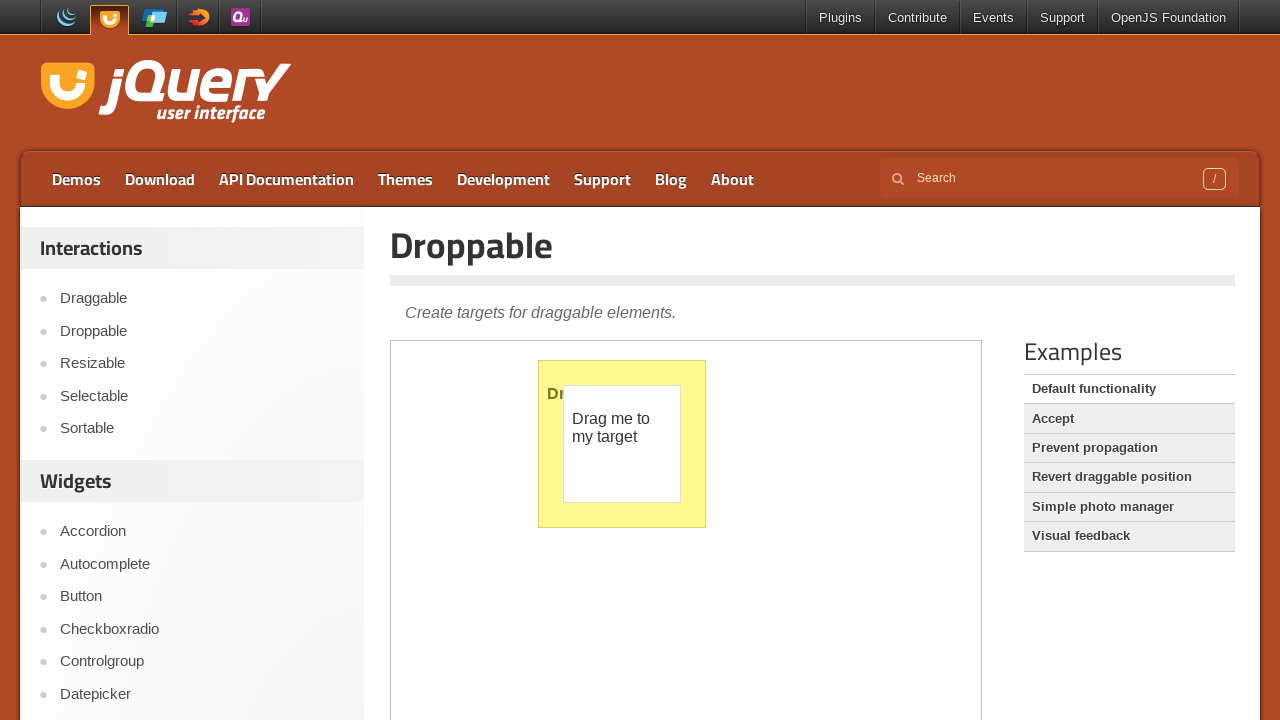

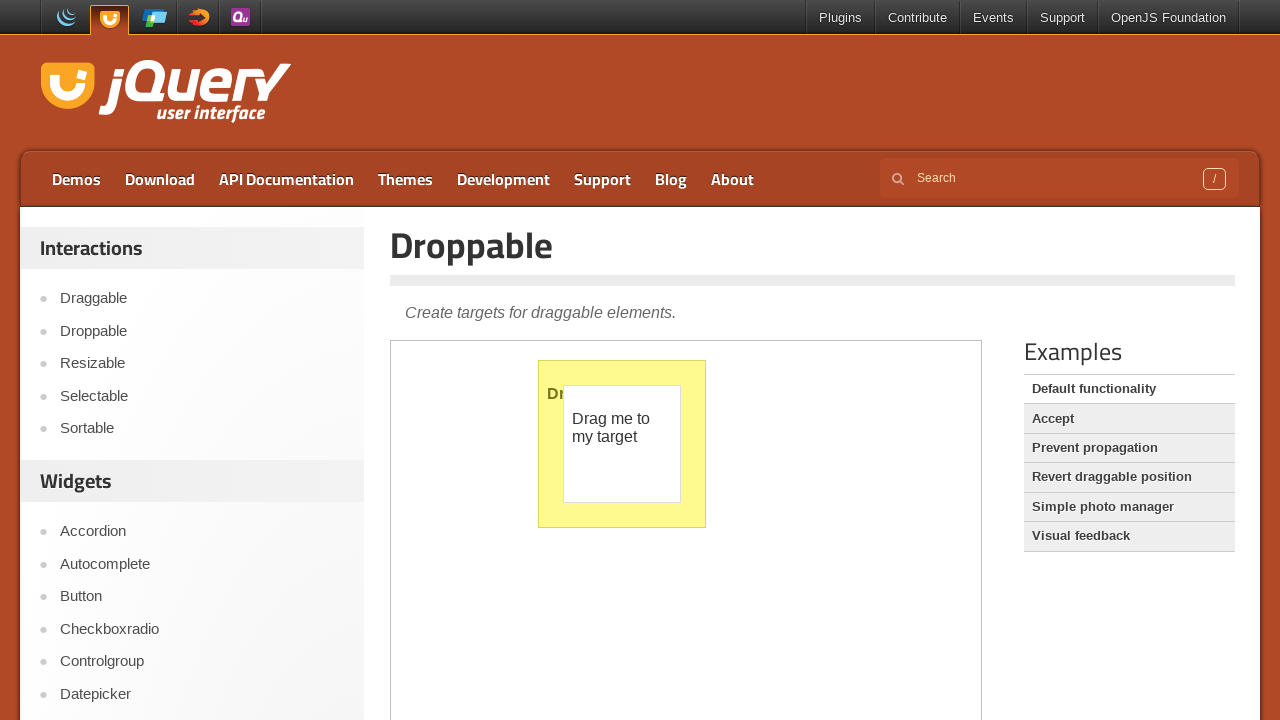